Tests calculator error handling by entering non-numeric values (A and B) and verifying it returns an error

Starting URL: https://testpages.herokuapp.com/styled/calculator

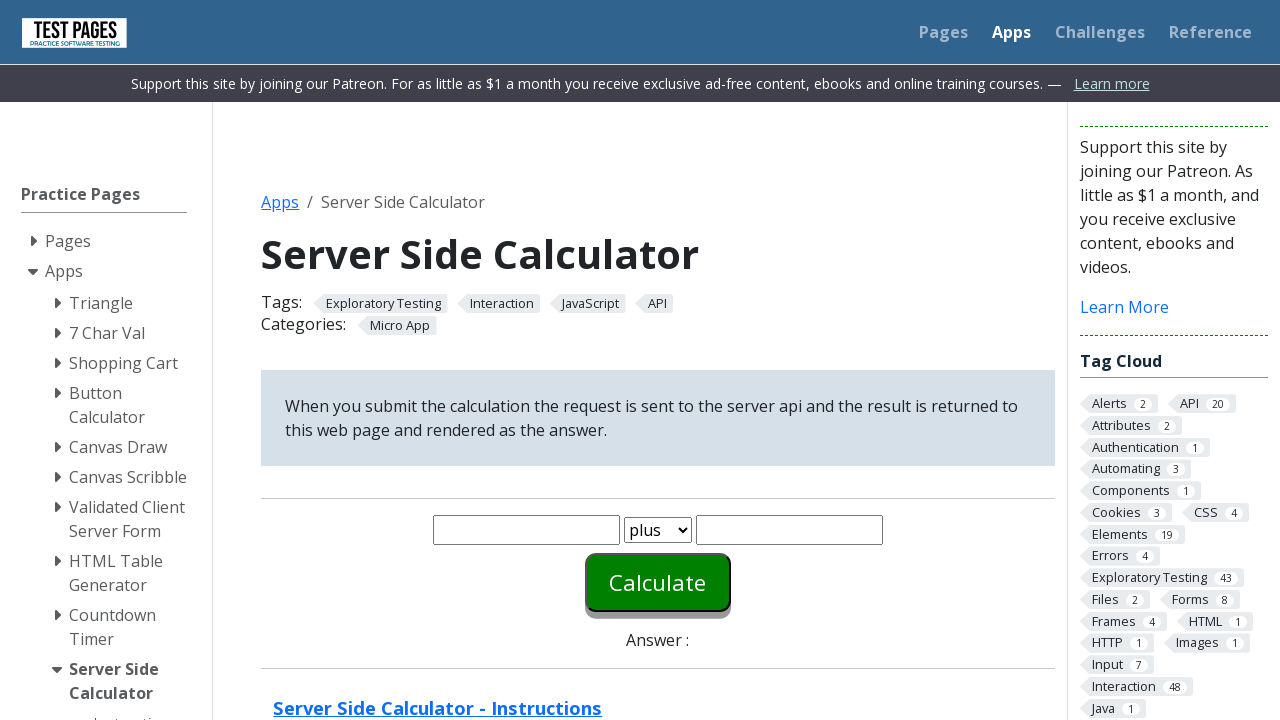

Filled first number input with non-numeric value 'A' on #number1
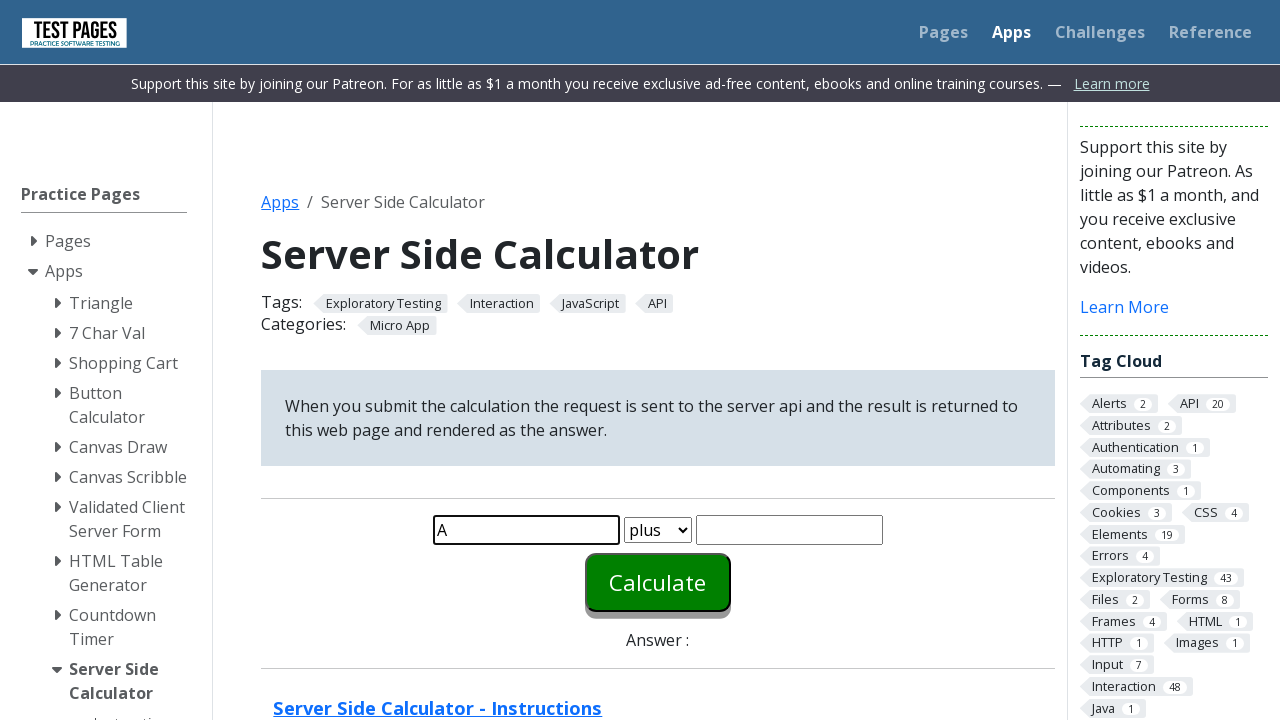

Filled second number input with non-numeric value 'B' on #number2
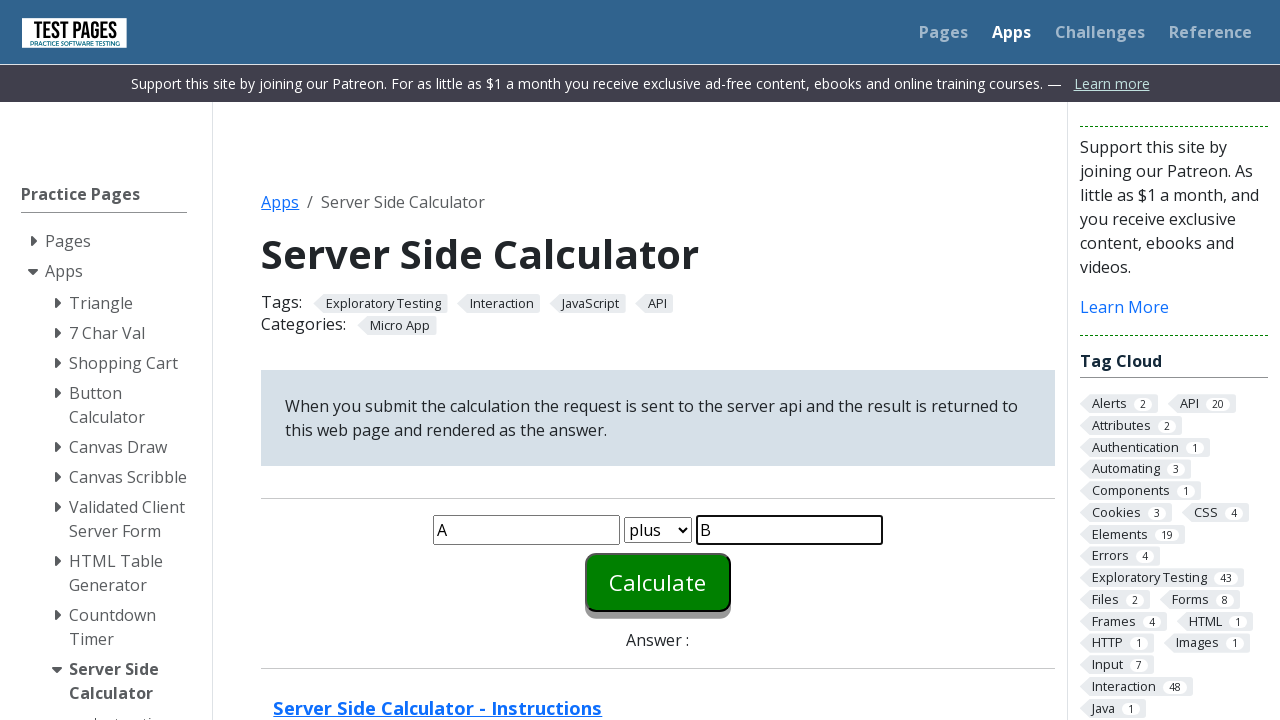

Clicked calculate button at (658, 582) on #calculate
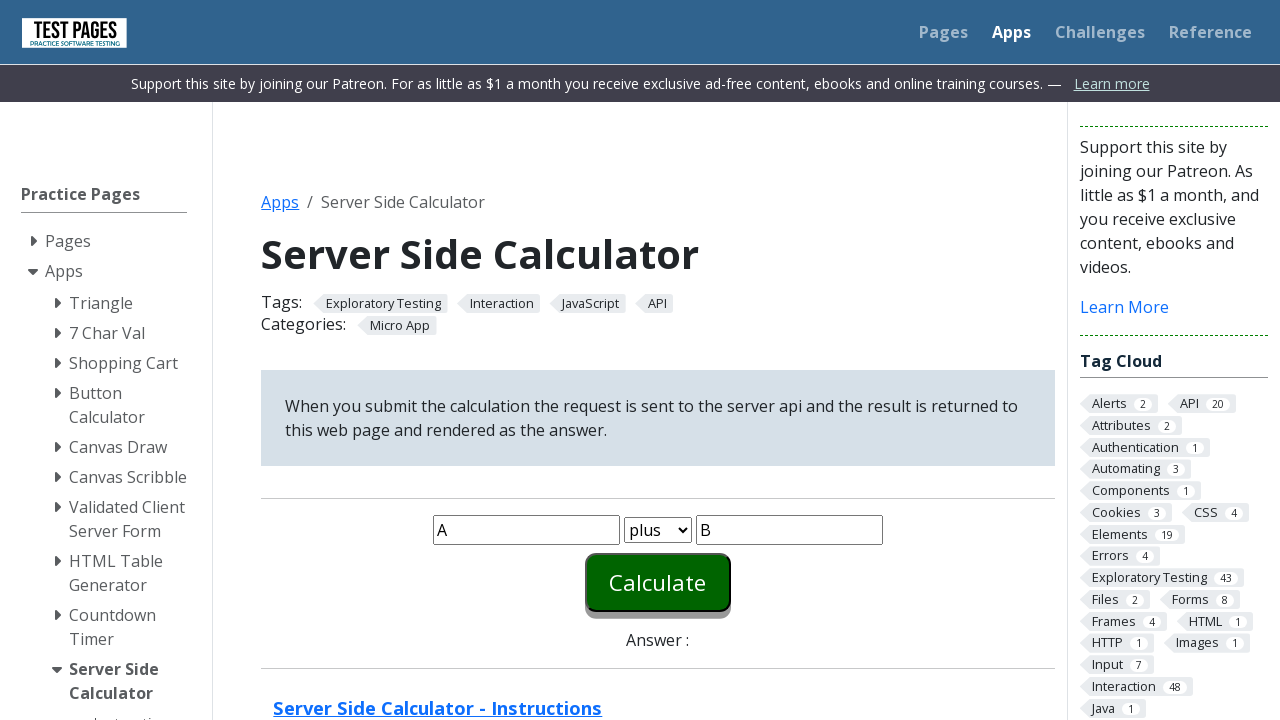

Error message displayed in answer field
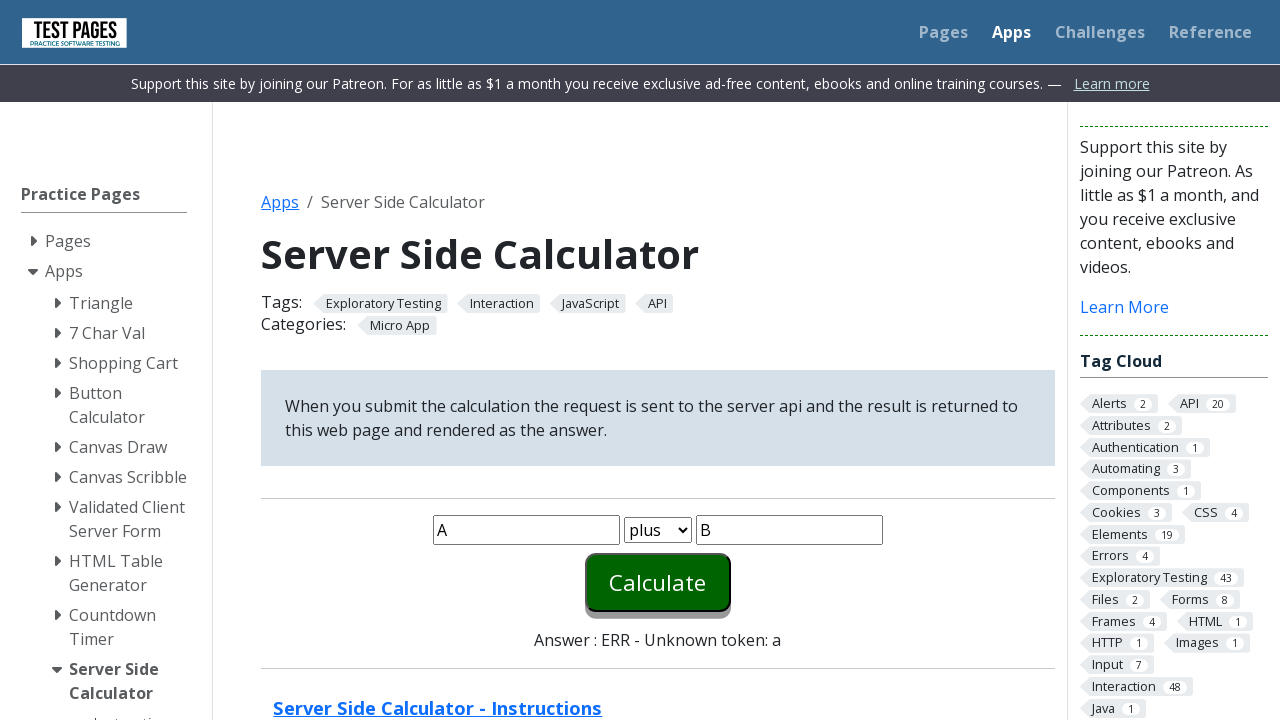

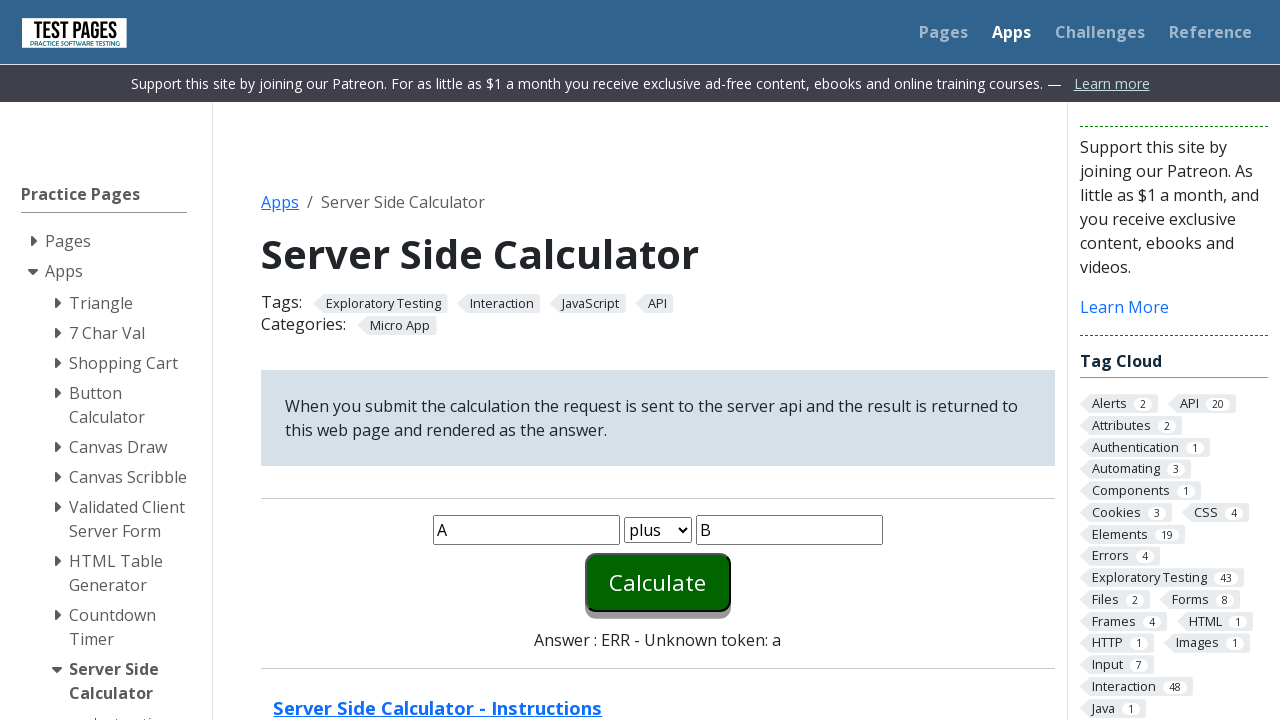